Tests Lorem Ipsum generator byte mode with 0 input to verify default behavior

Starting URL: https://lipsum.com/

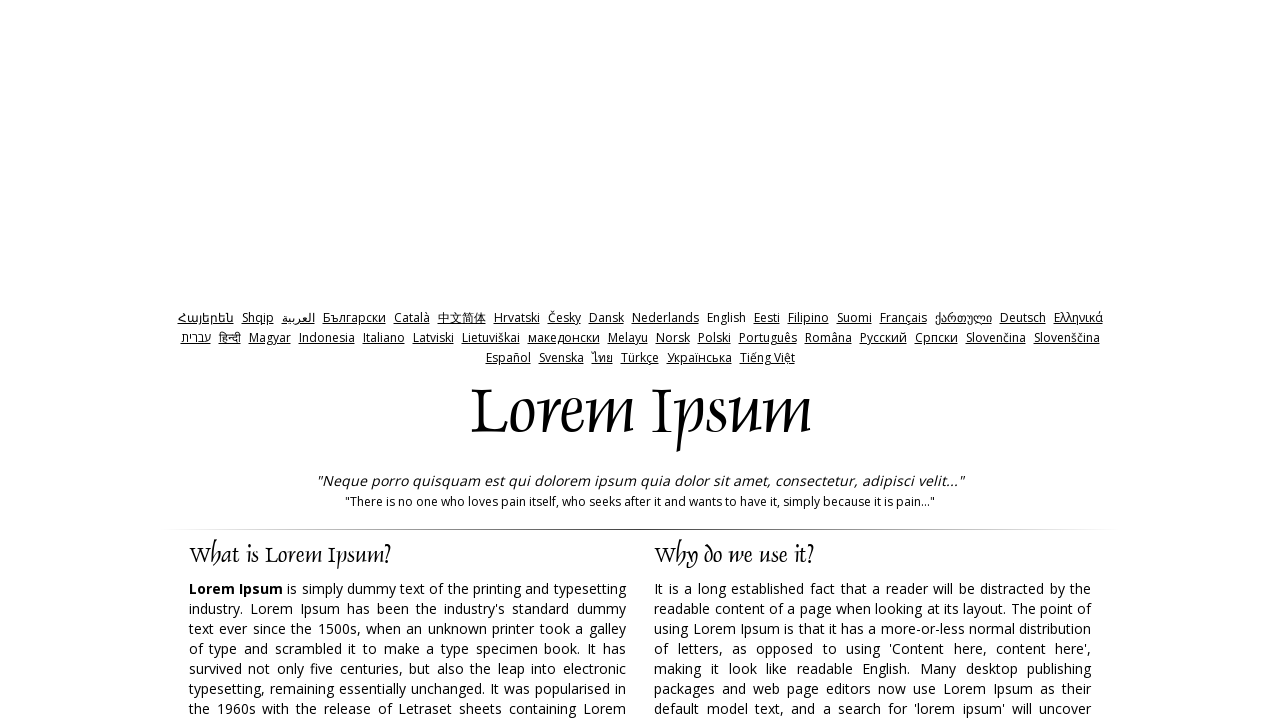

Cleared the amount input field on input[name='amount']
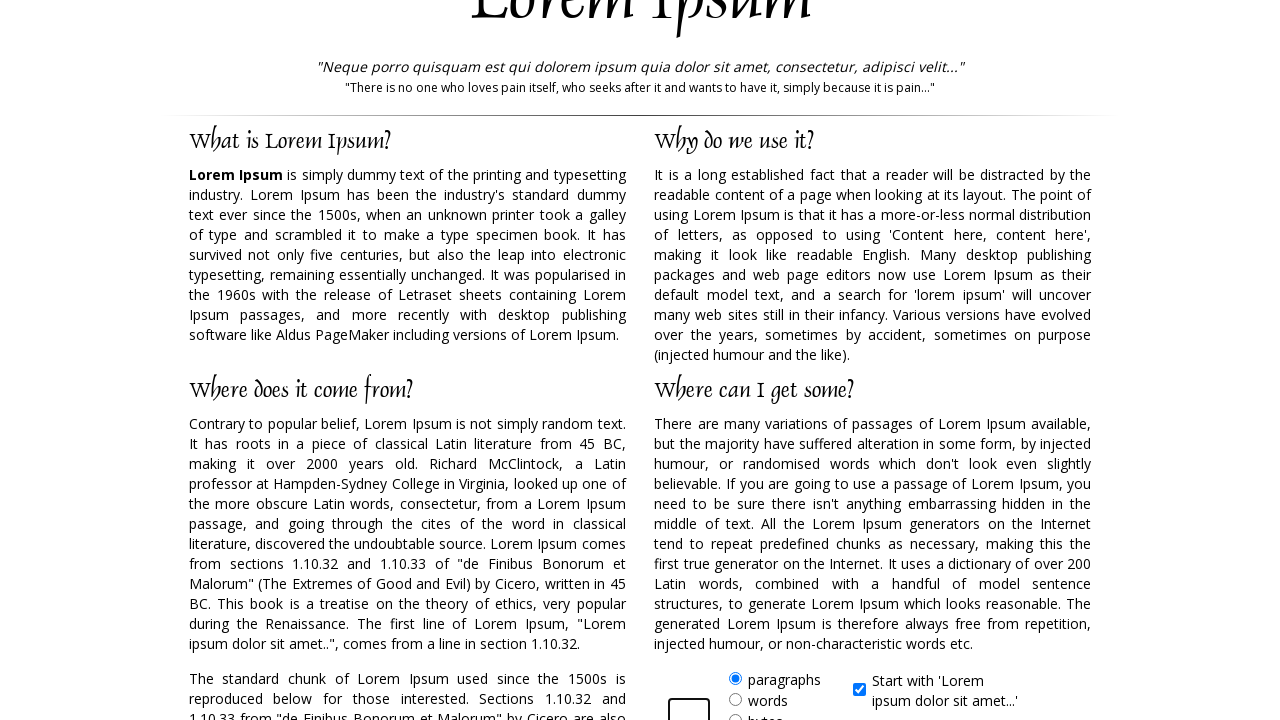

Clicked on 'bytes' radio button to switch to byte mode at (765, 711) on xpath=//form//label[@for='bytes']
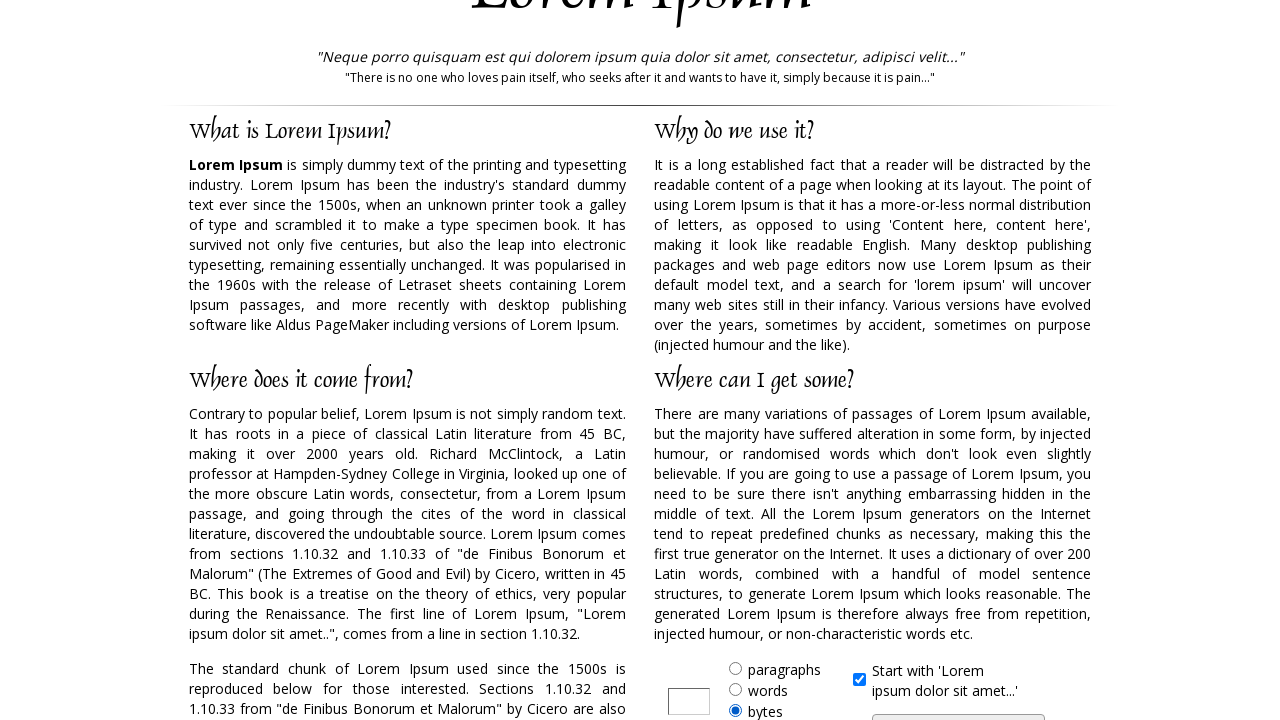

Entered 0 in the amount field on input[name='amount']
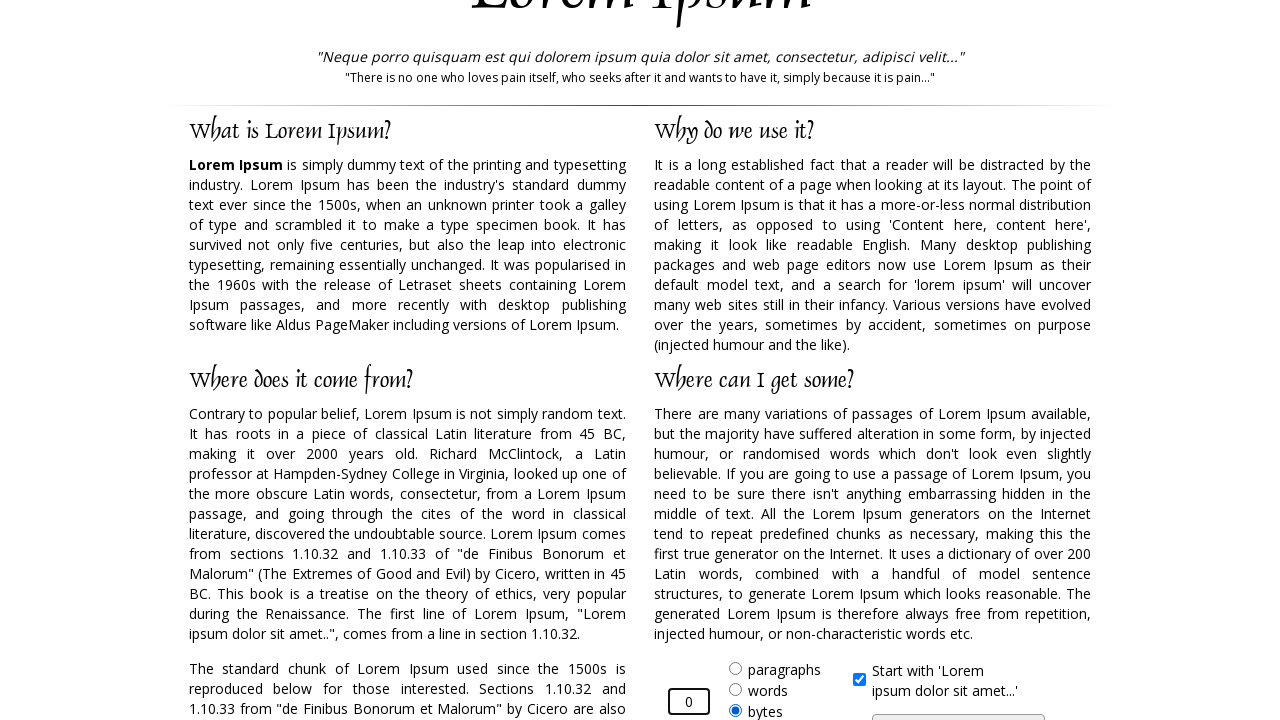

Clicked Generate Lorem Ipsum button at (958, 707) on input#generate
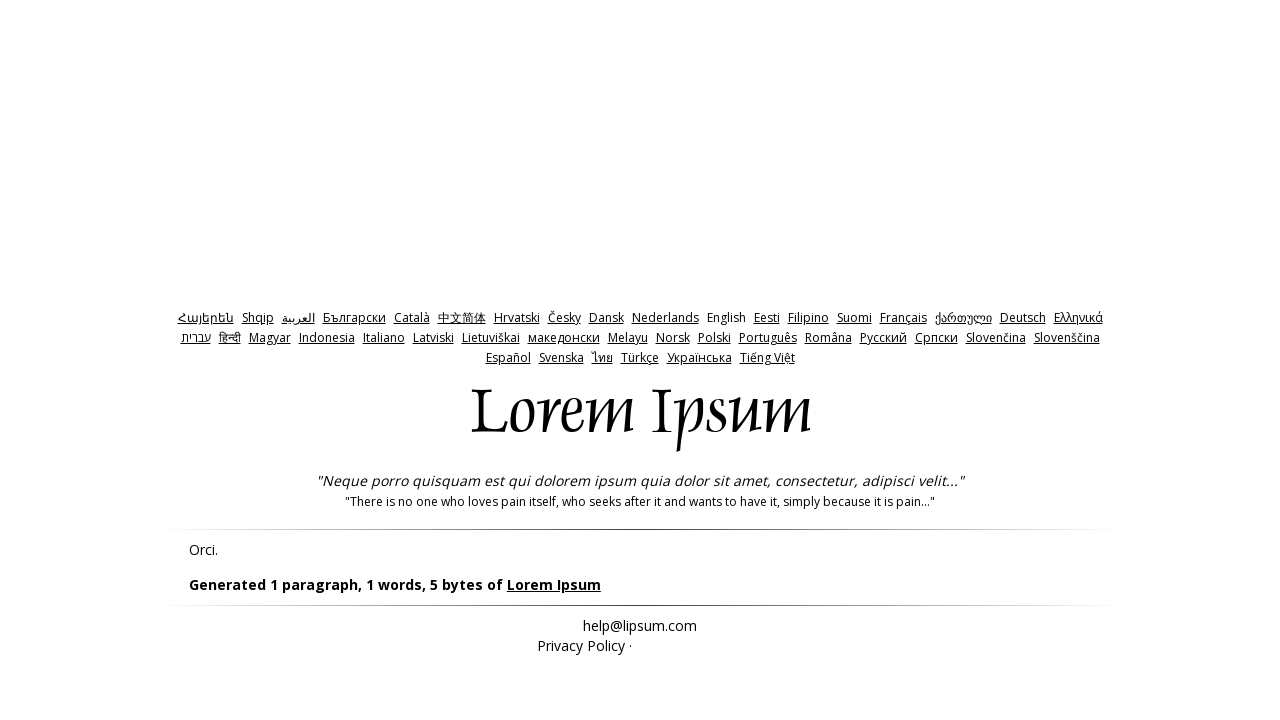

Generated result appeared on page
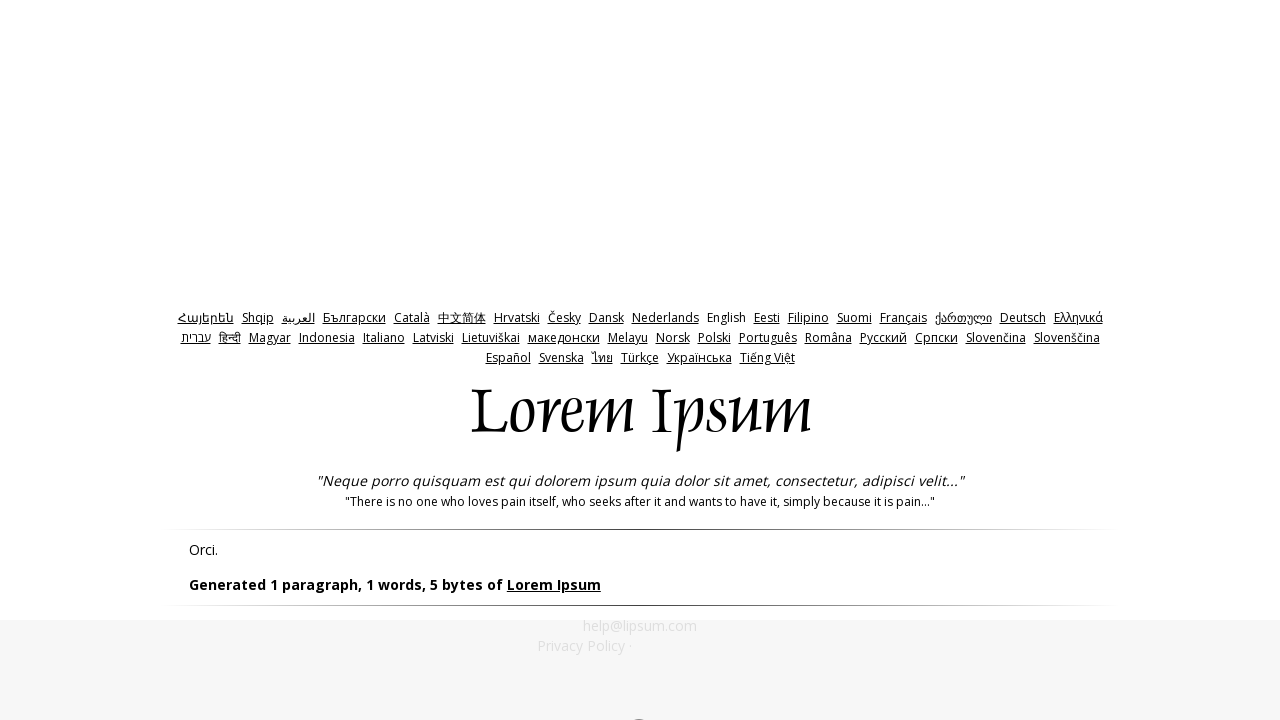

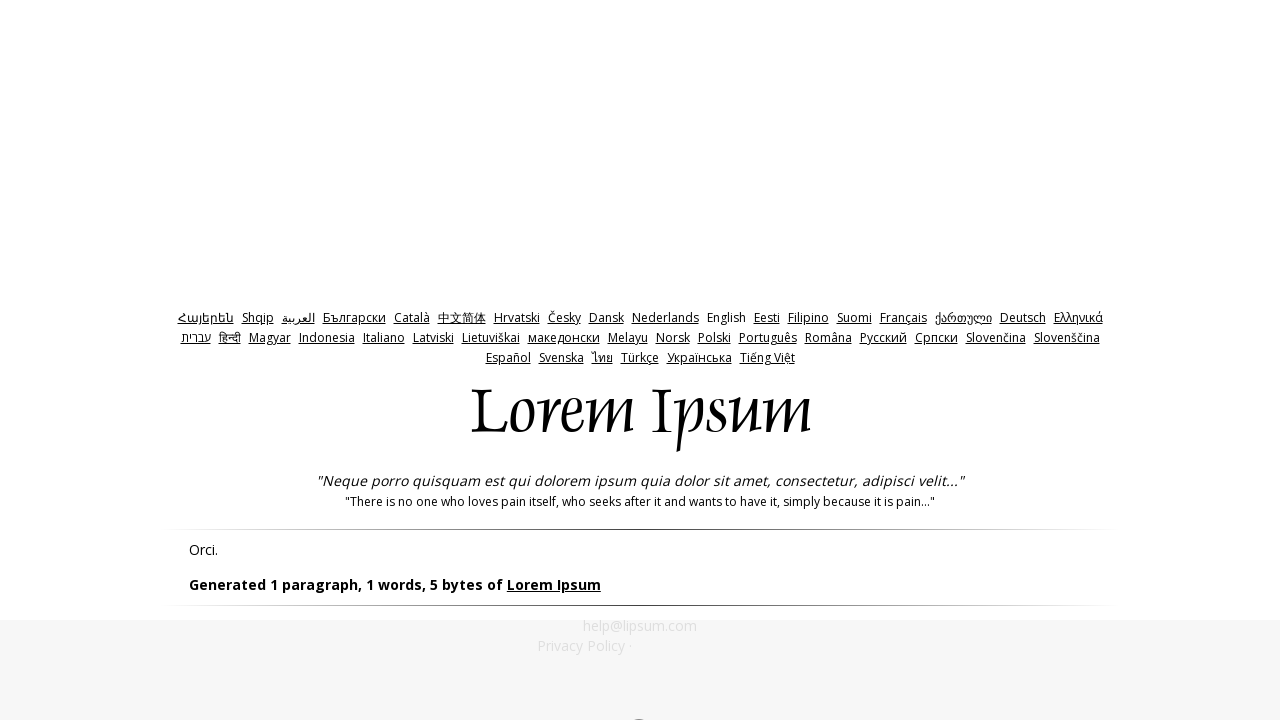